Navigates to a grocery shopping practice website and searches through the product list to verify that specific items (Cucumber, Brocolli, Beetroot) are available on the page.

Starting URL: https://rahulshettyacademy.com/seleniumPractise/

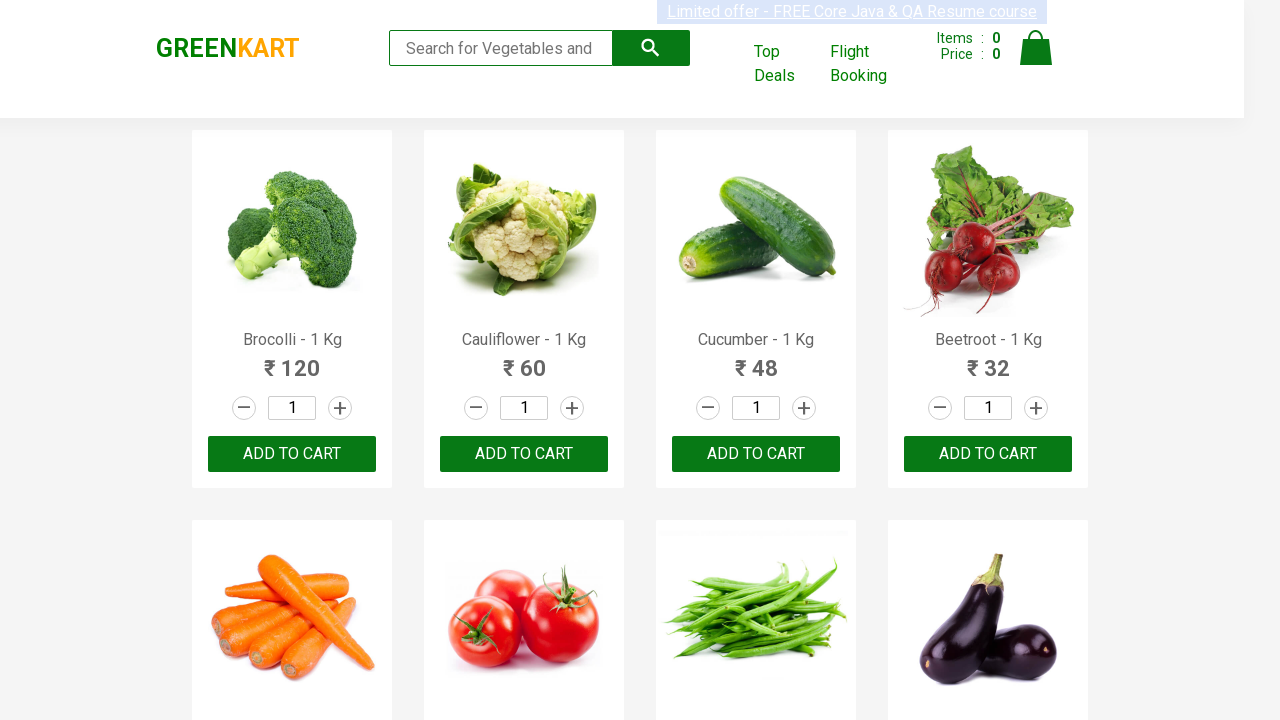

Navigated to grocery shopping practice website
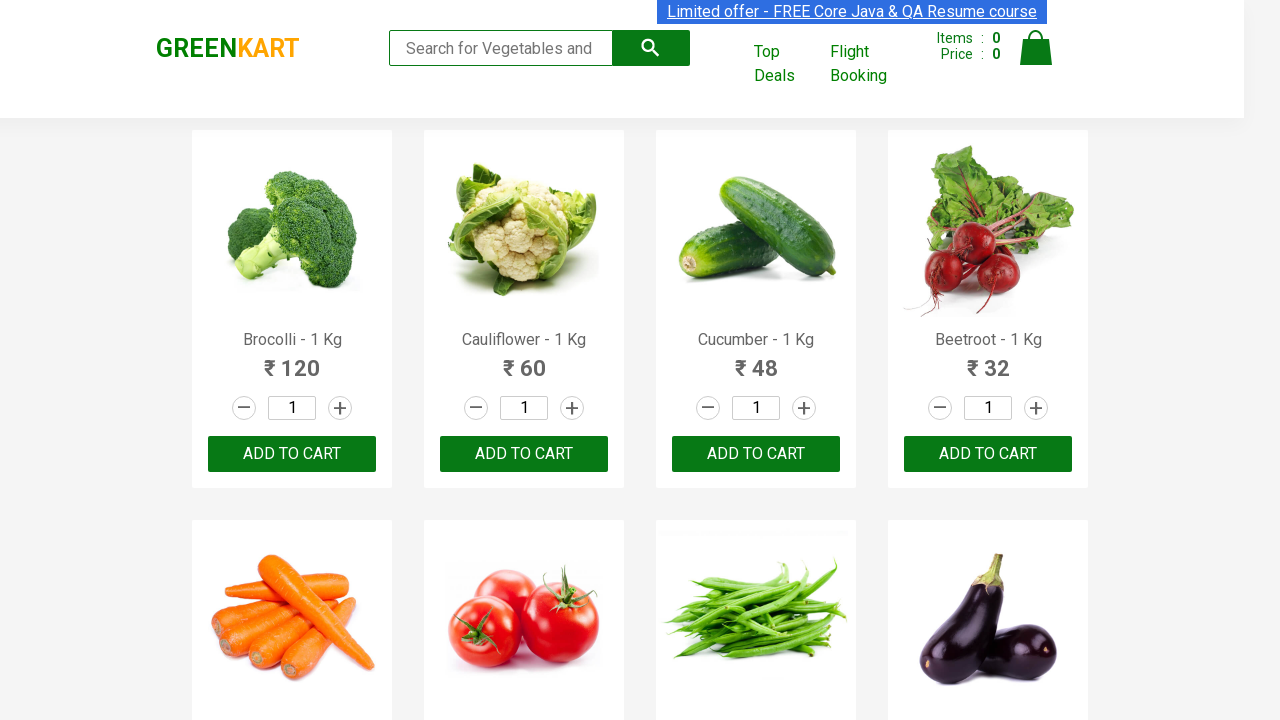

Waited for product list to load
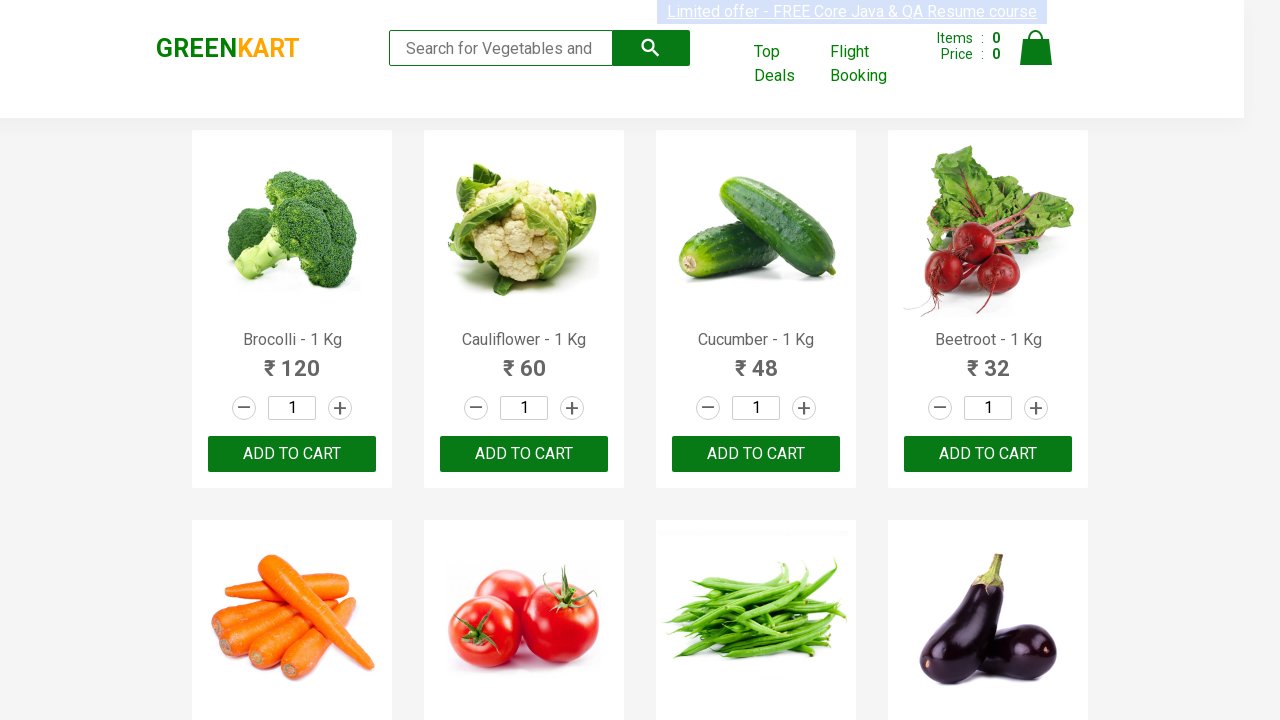

Retrieved all product name elements from the page
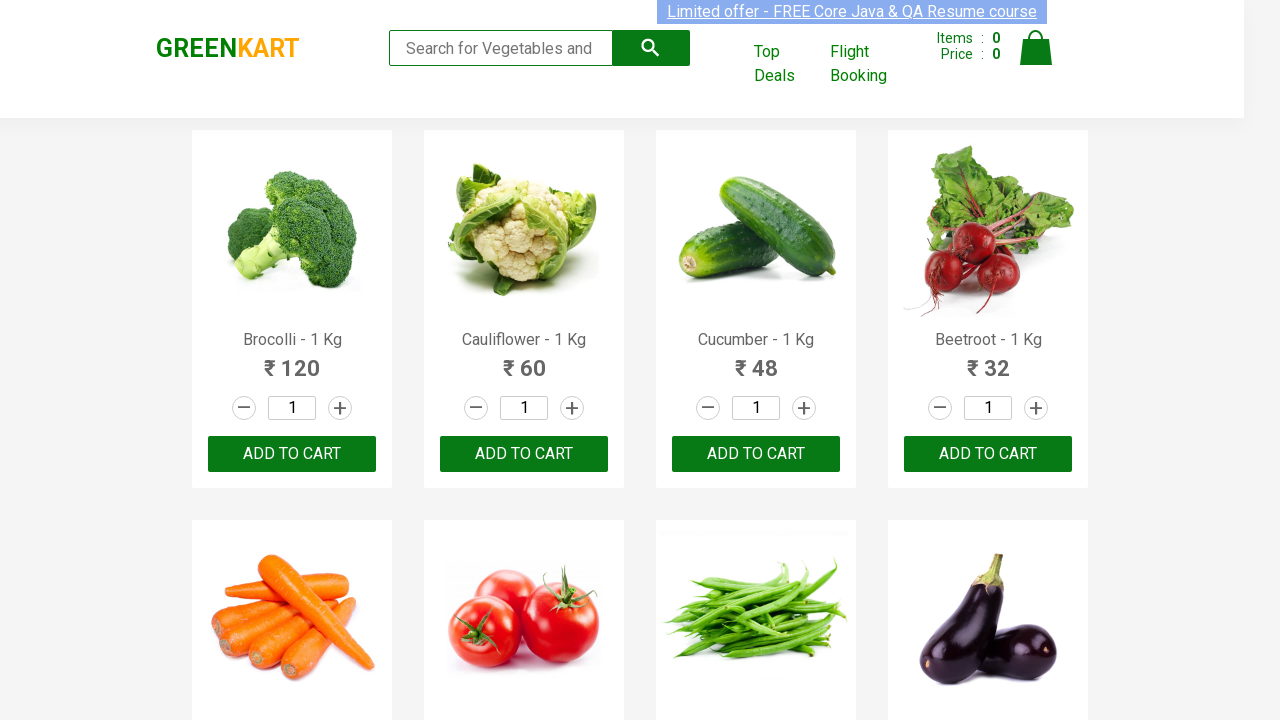

Found target item: Brocolli - 1 Kg
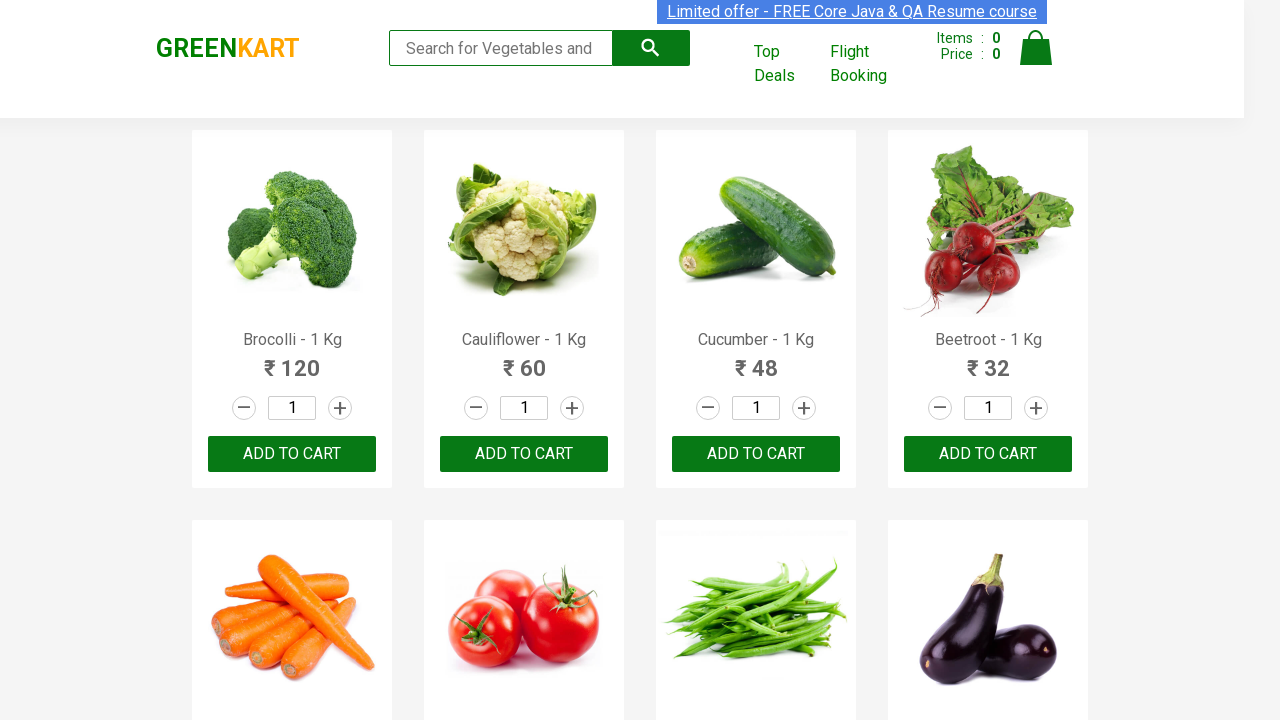

Found target item: Cucumber - 1 Kg
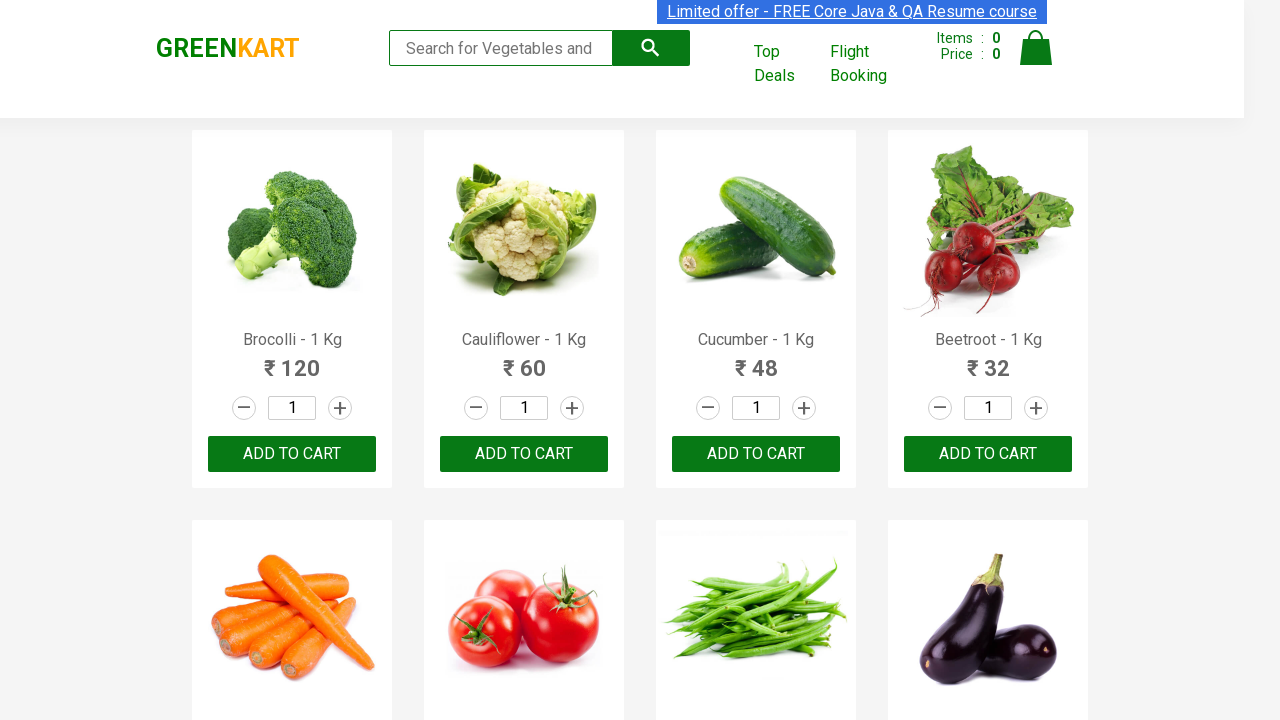

Found target item: Beetroot - 1 Kg
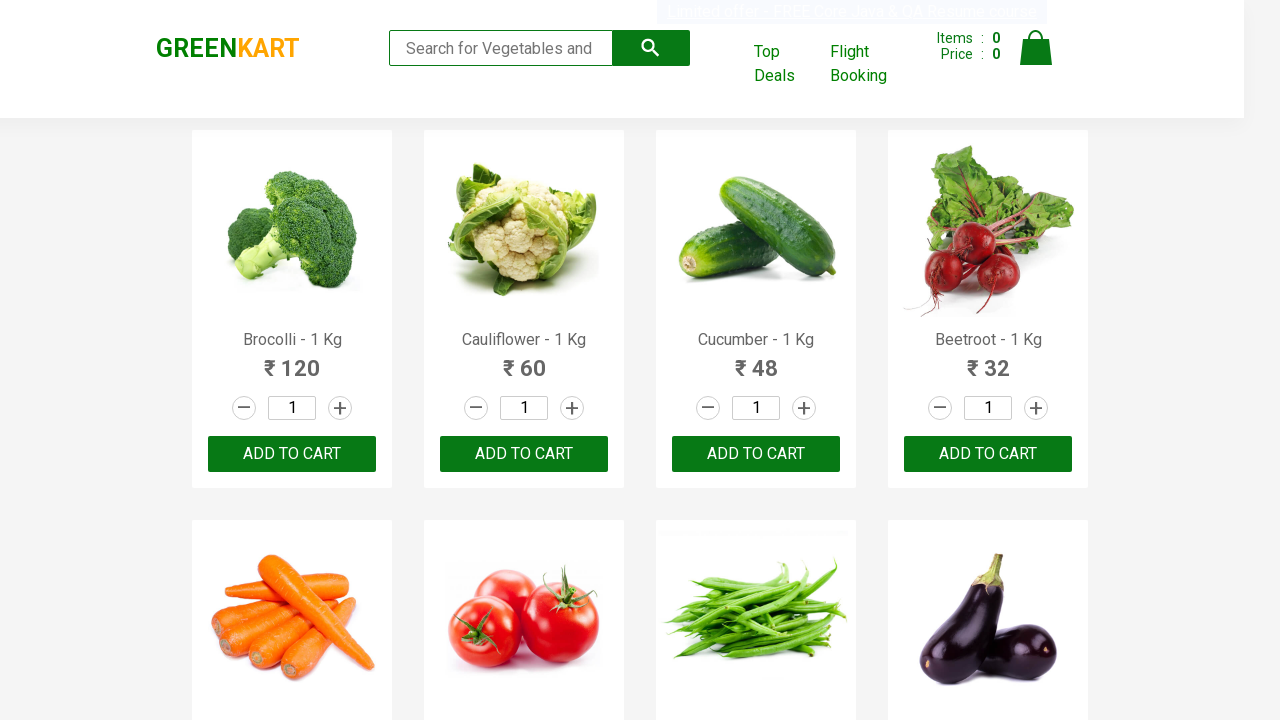

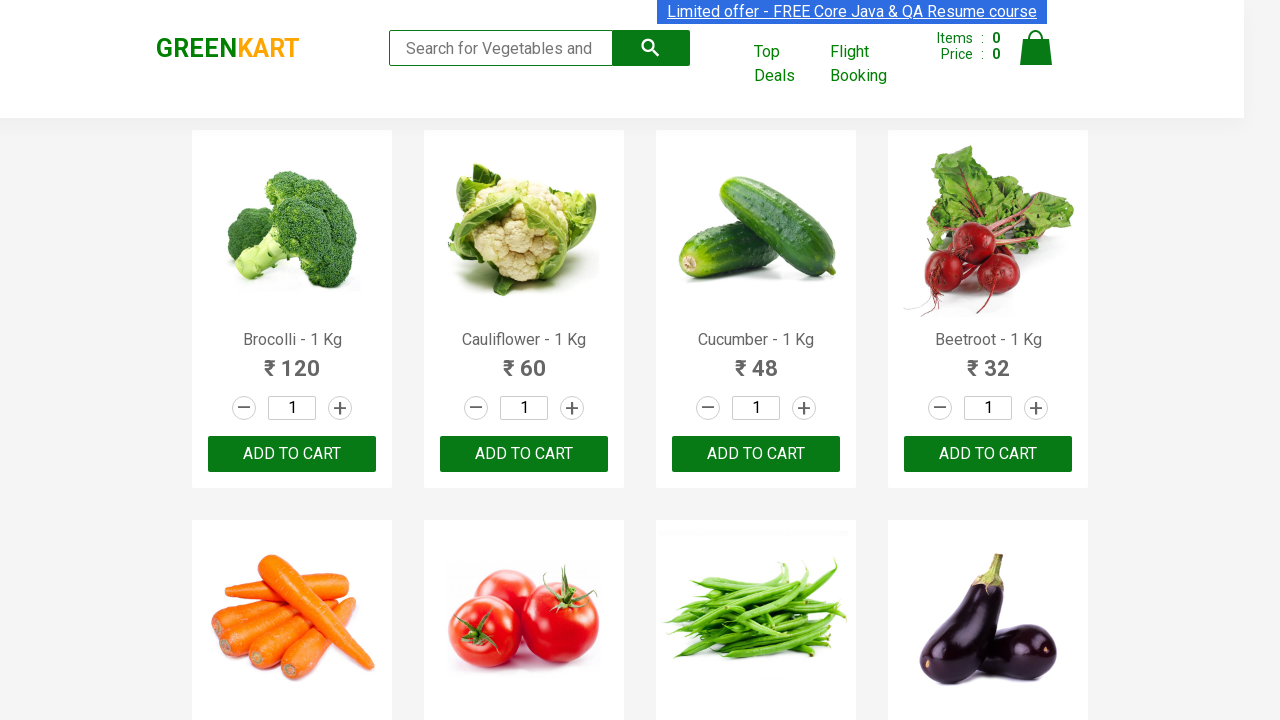